Tests JavaScript confirm alert by clicking the second alert button and dismissing it

Starting URL: https://the-internet.herokuapp.com/javascript_alerts

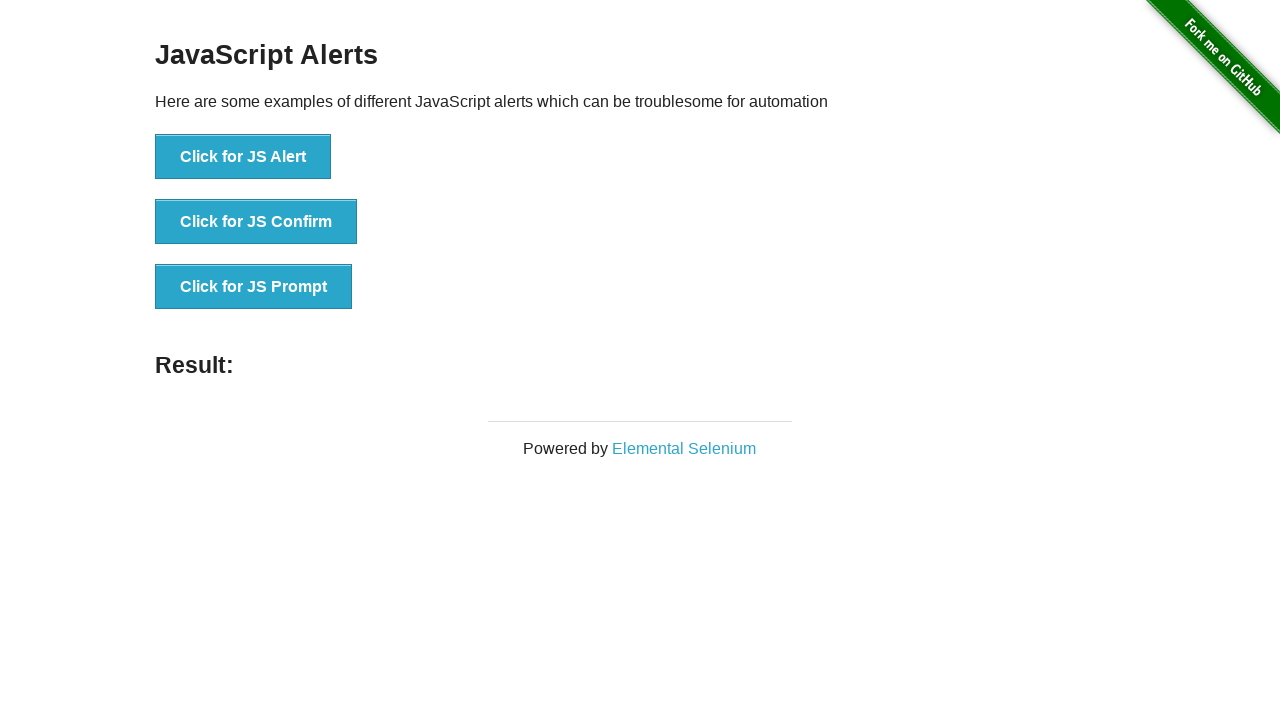

Clicked the second alert button to trigger confirm dialog at (256, 222) on xpath=//*[@id="content"]/div/ul/li[2]/button
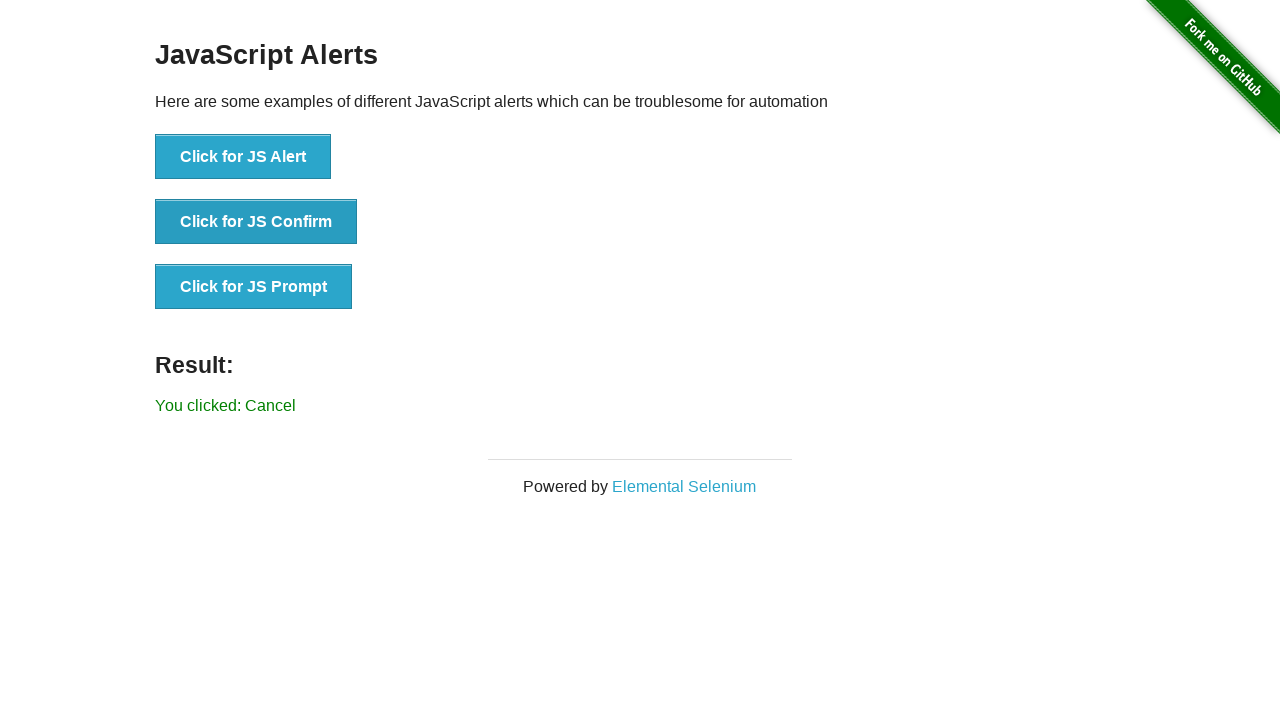

Set up dialog handler to dismiss the confirm alert
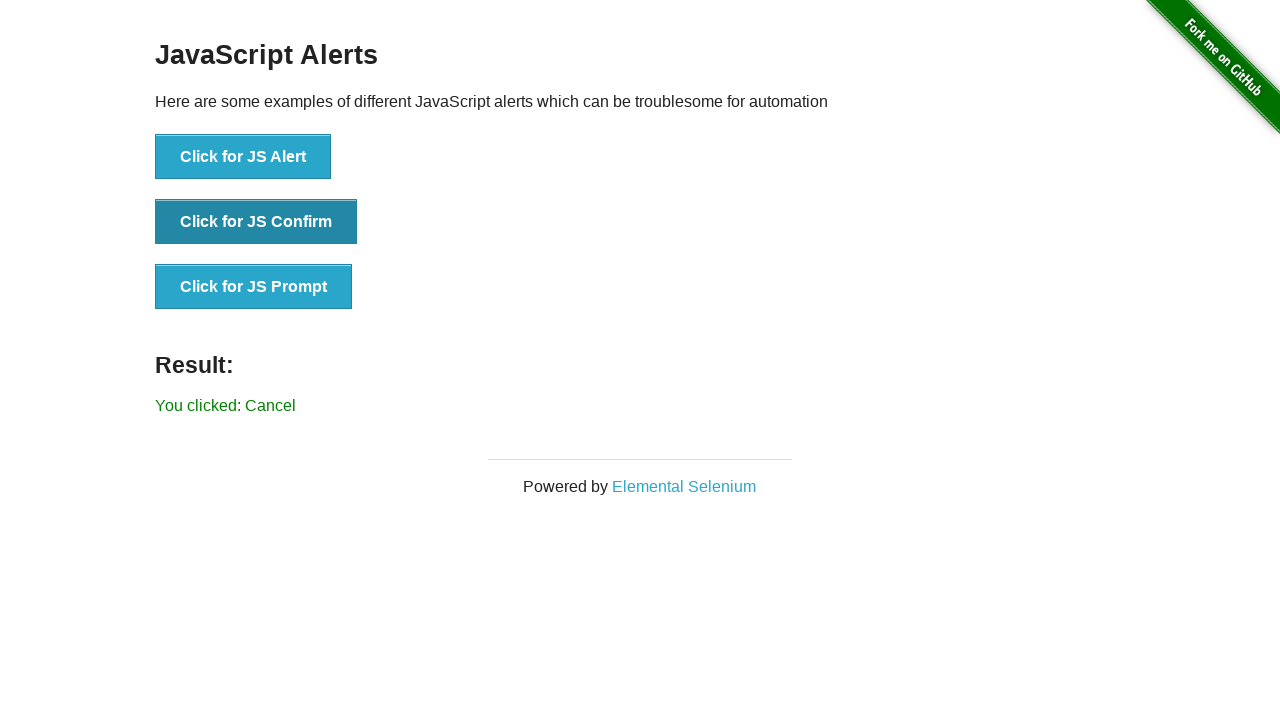

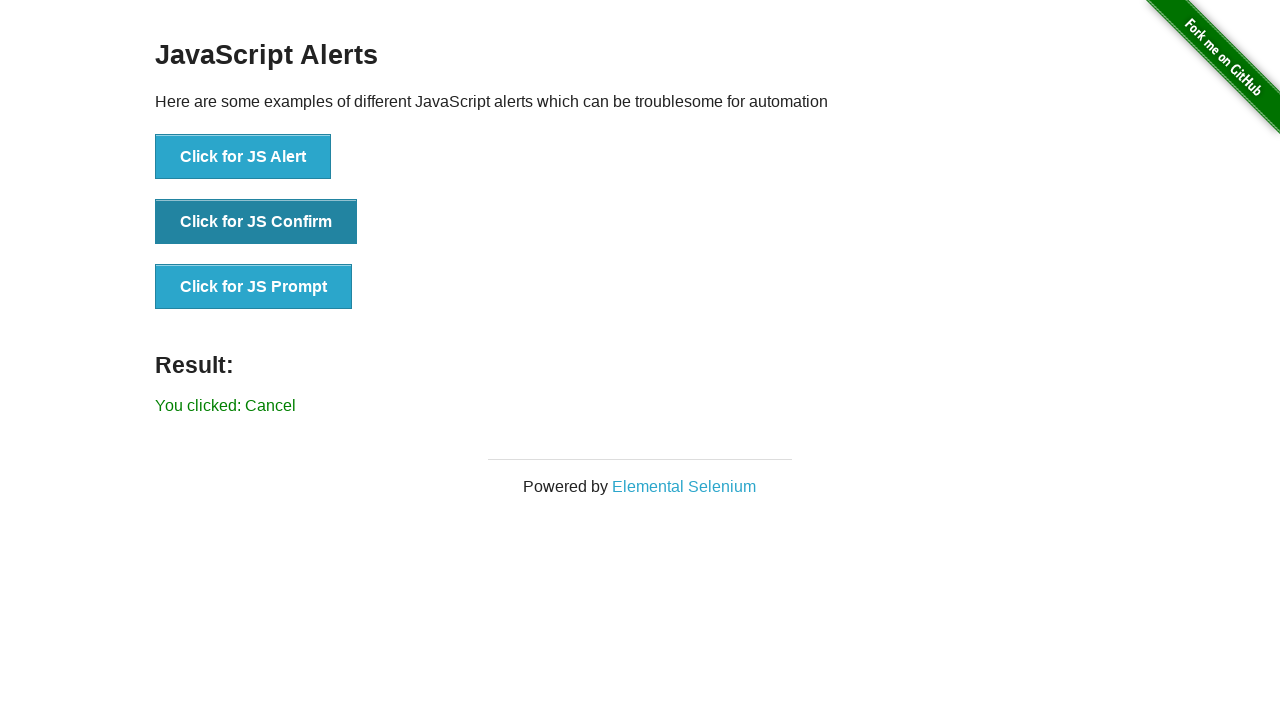